Tests alert handling by clicking a button that triggers an alert, accepting it, and verifying the output message

Starting URL: https://www.hyrtutorials.com/p/alertsdemo.html

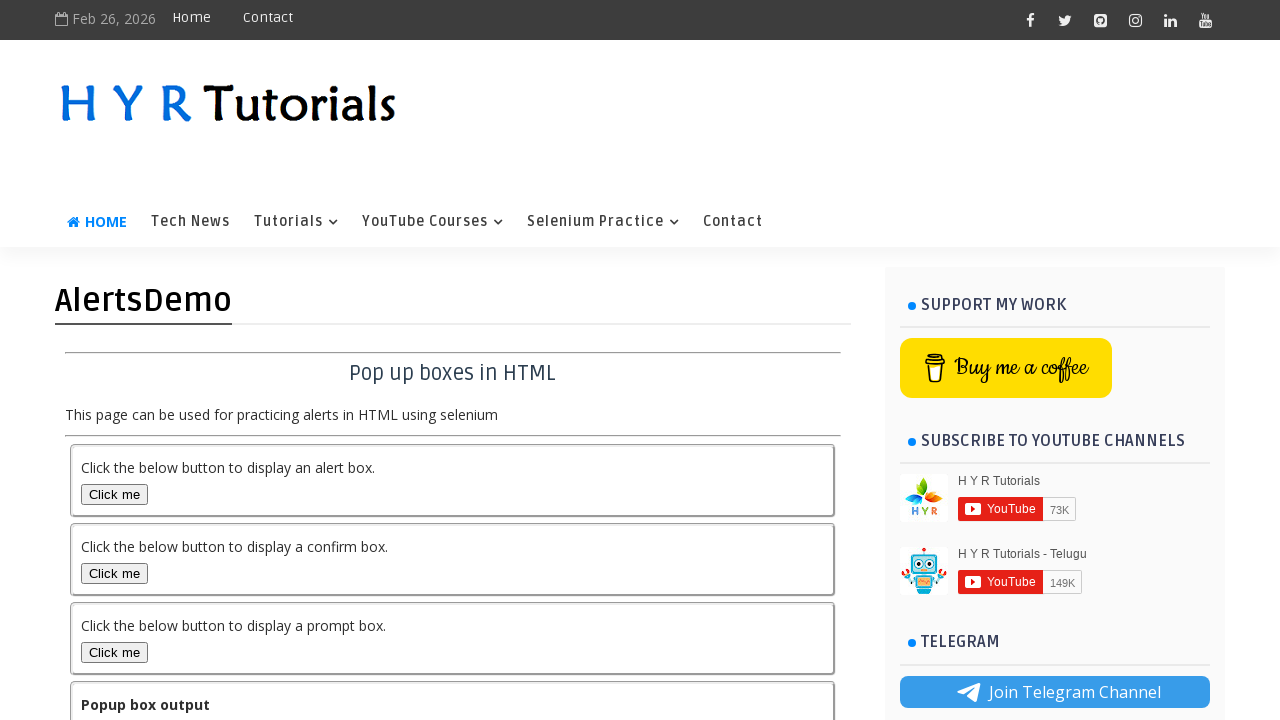

Clicked alert box button to trigger alert at (114, 494) on #alertBox
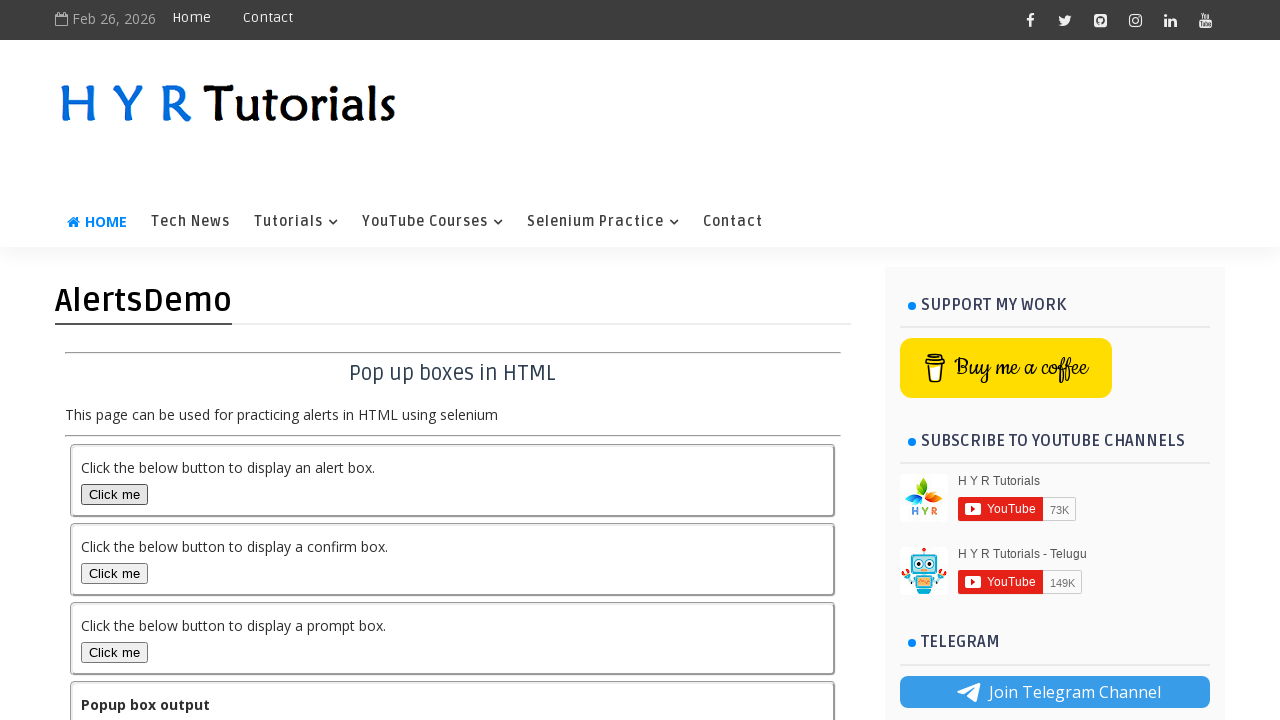

Set up dialog handler to accept alerts
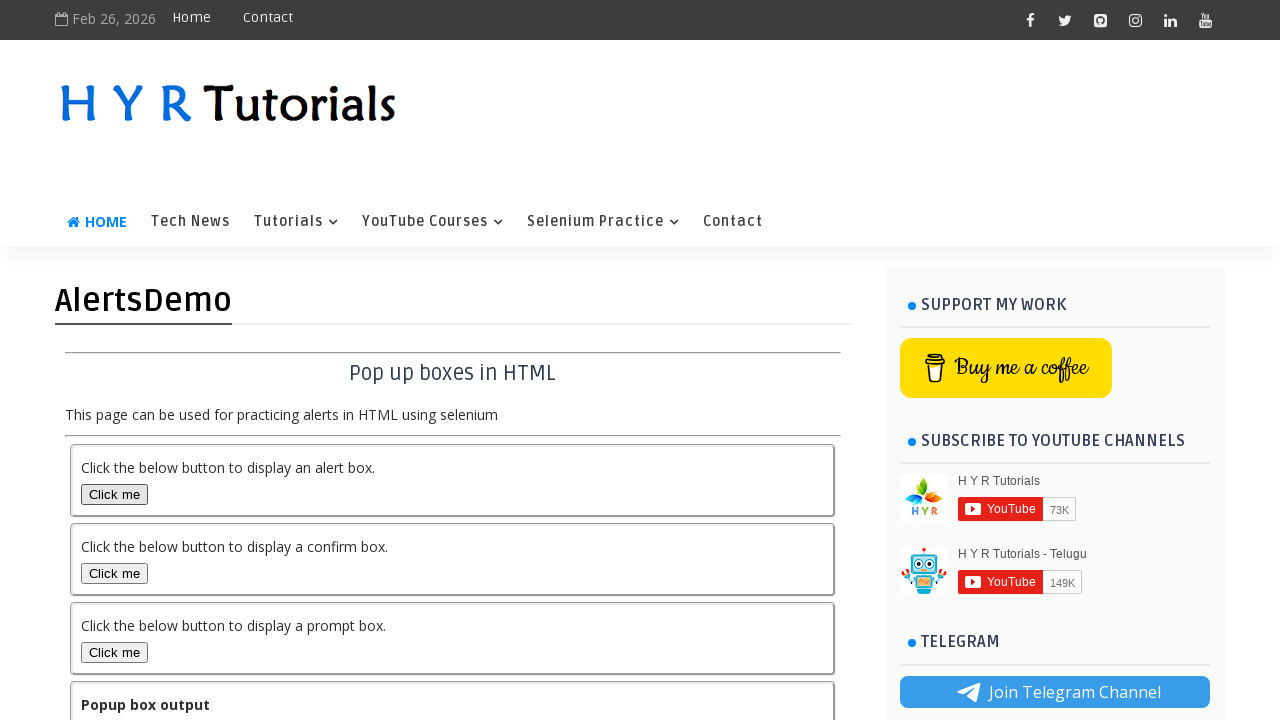

Output element became visible after alert was accepted
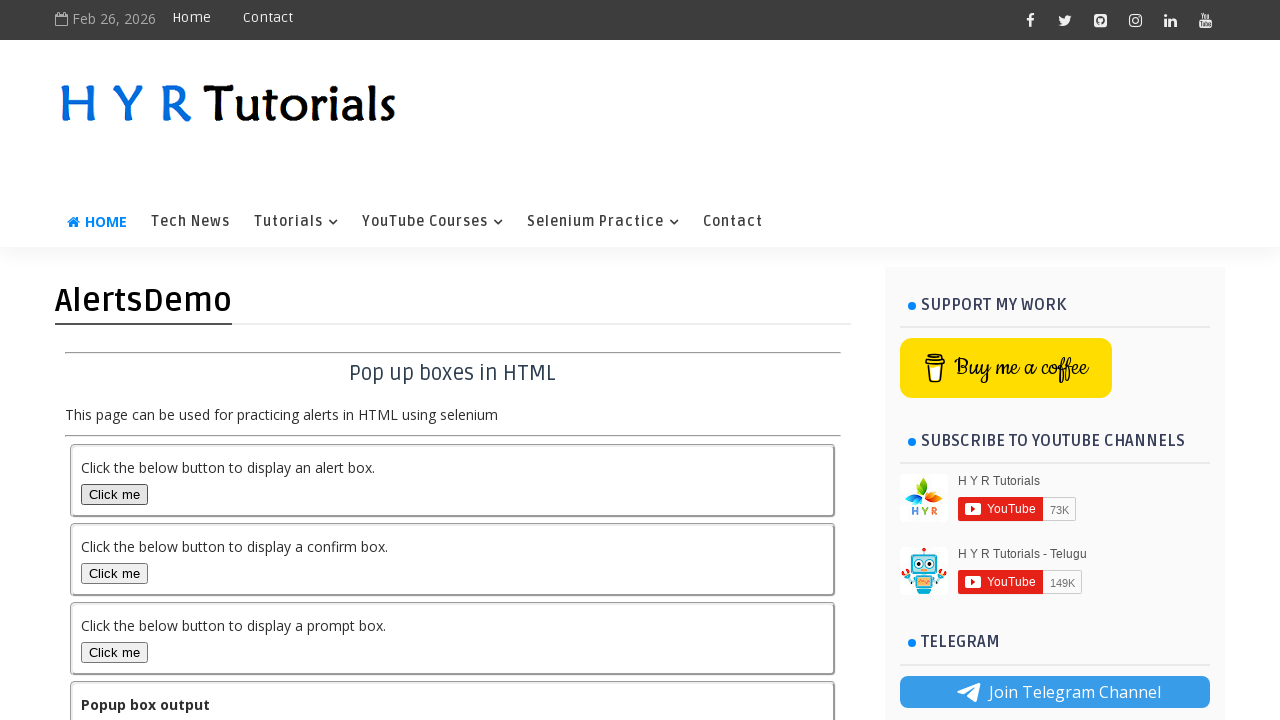

Located output element
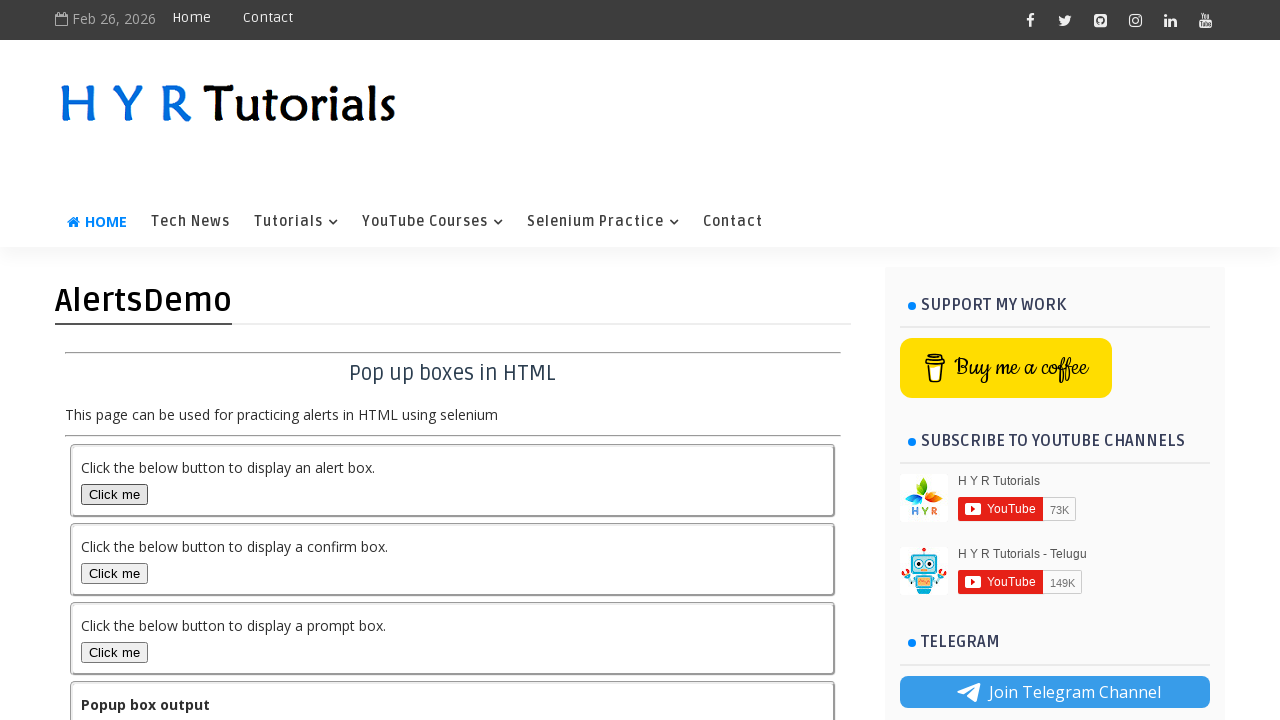

Printed output text content
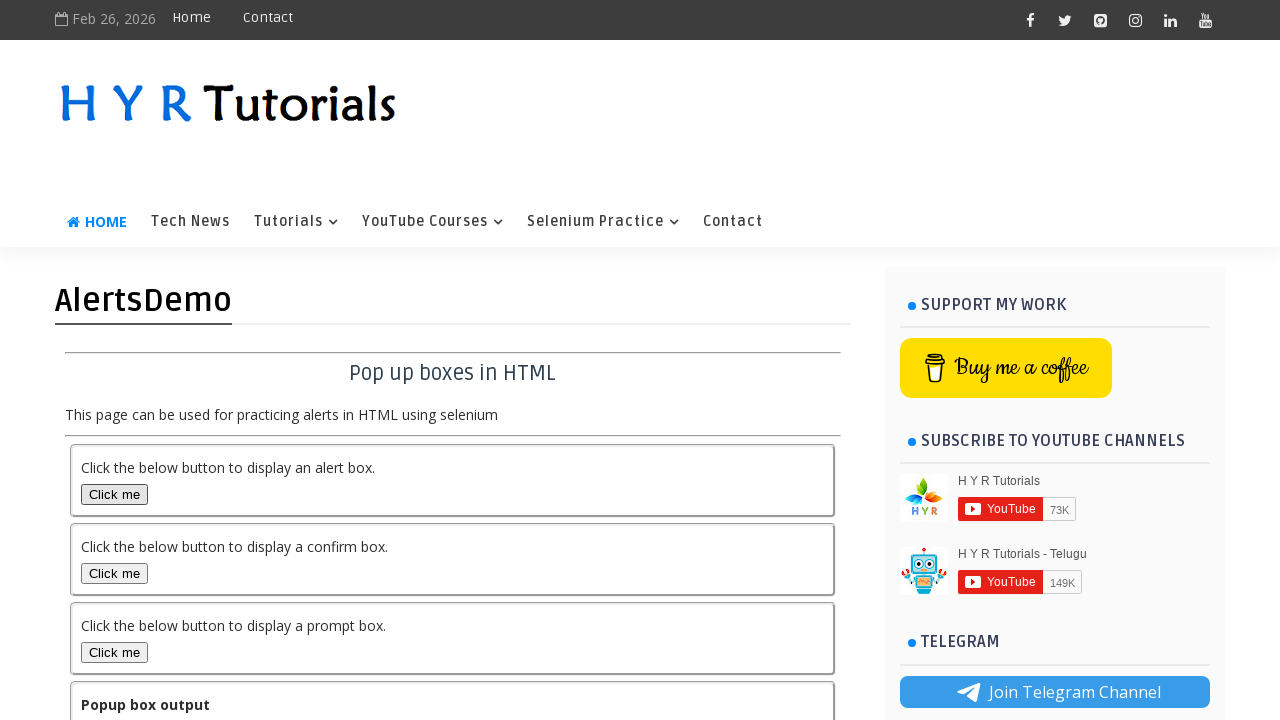

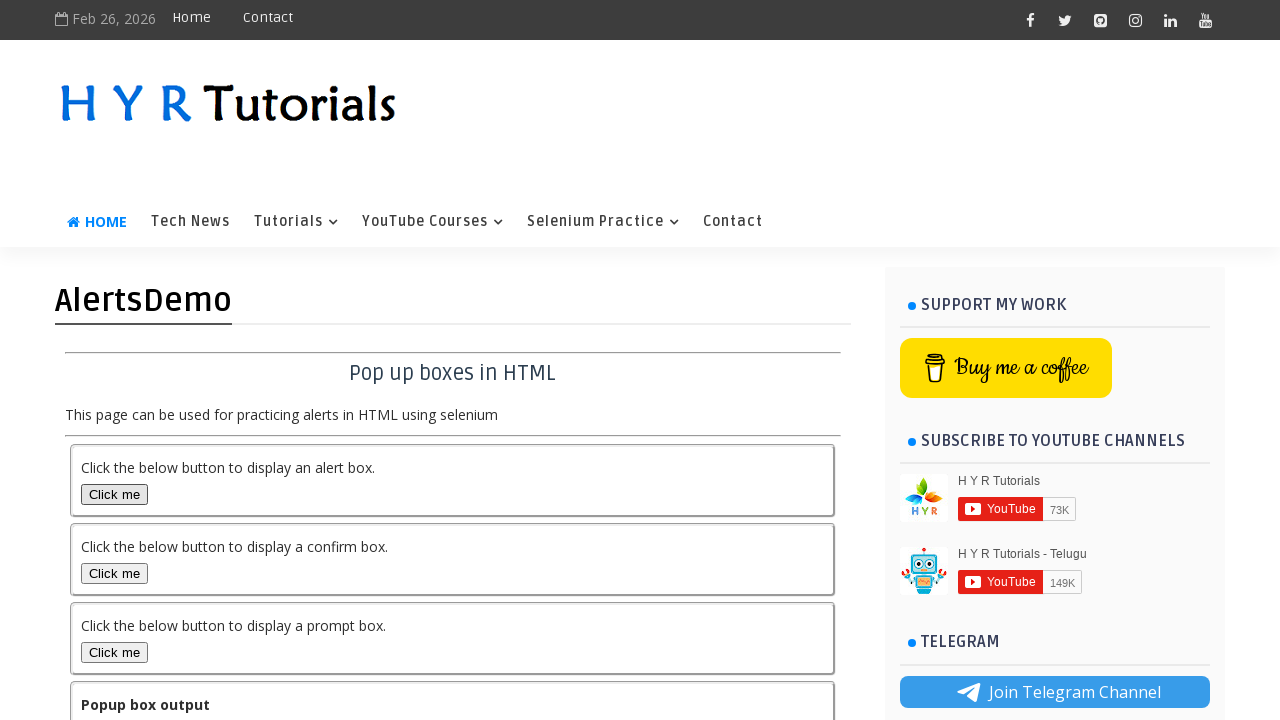